Tests switching between browser windows by clicking a button to open a new window, verifying the new window URL, closing it, and returning to the original window

Starting URL: https://demoqa.com/browser-windows

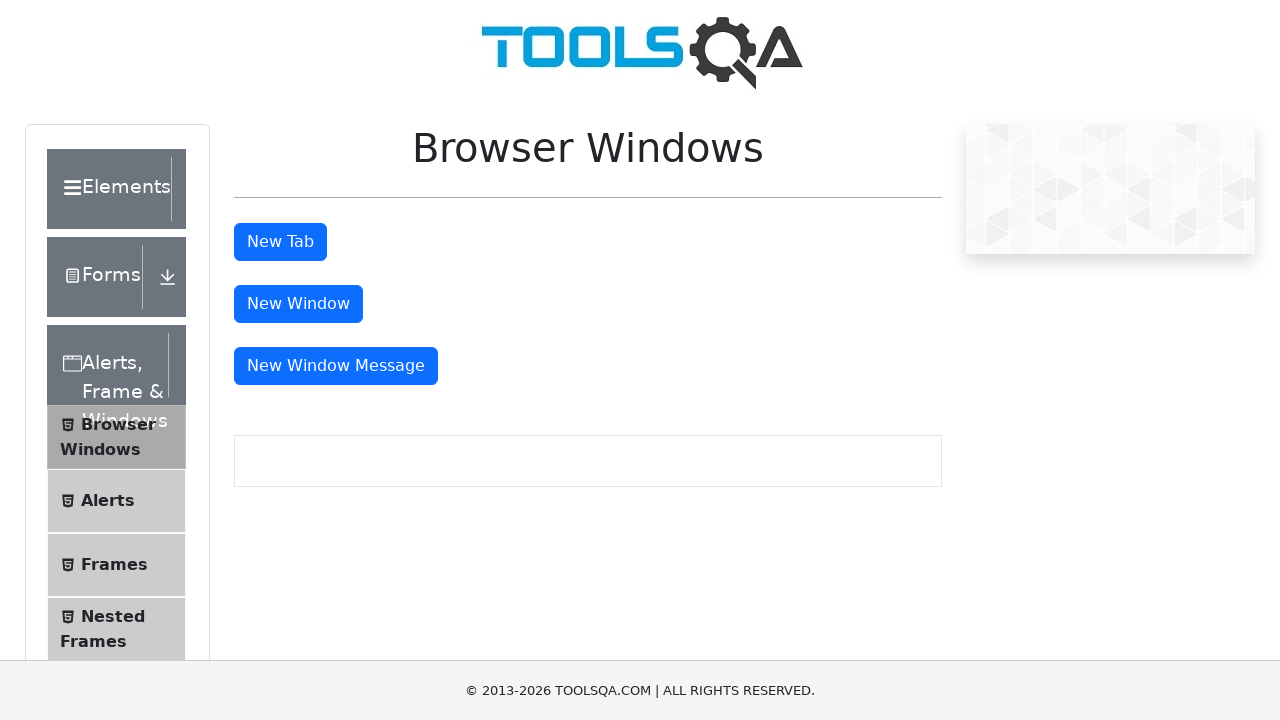

Clicked button to open new window at (298, 304) on #windowButton
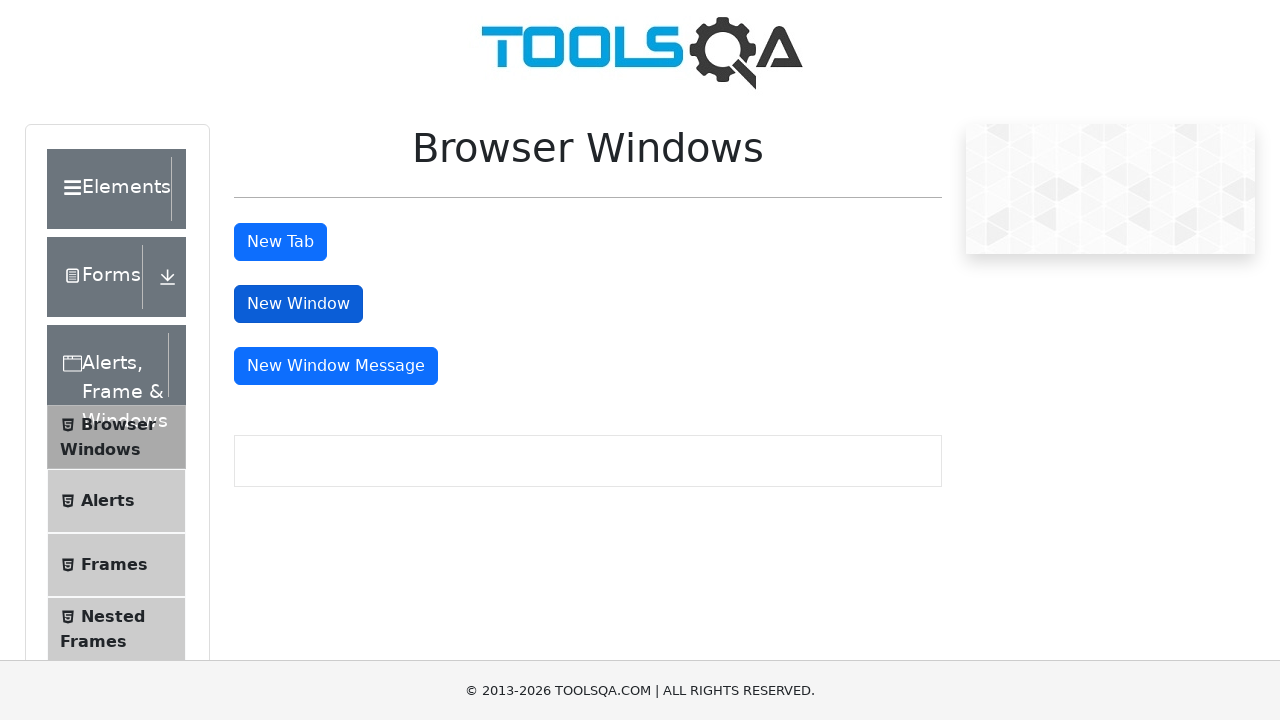

New window opened and page object obtained
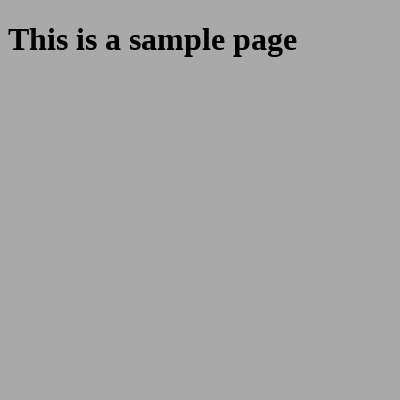

New window finished loading
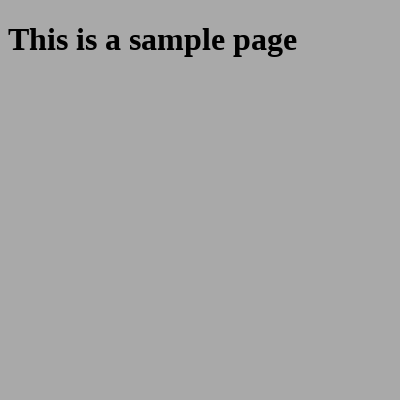

Verified new window URL is https://demoqa.com/sample
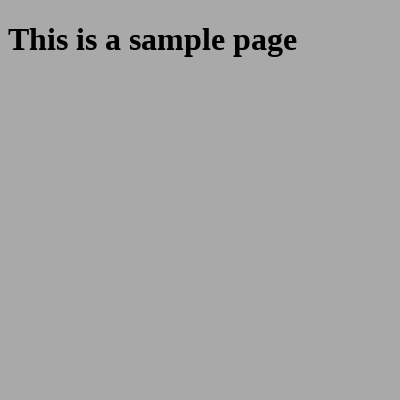

Closed new window and returned to original window
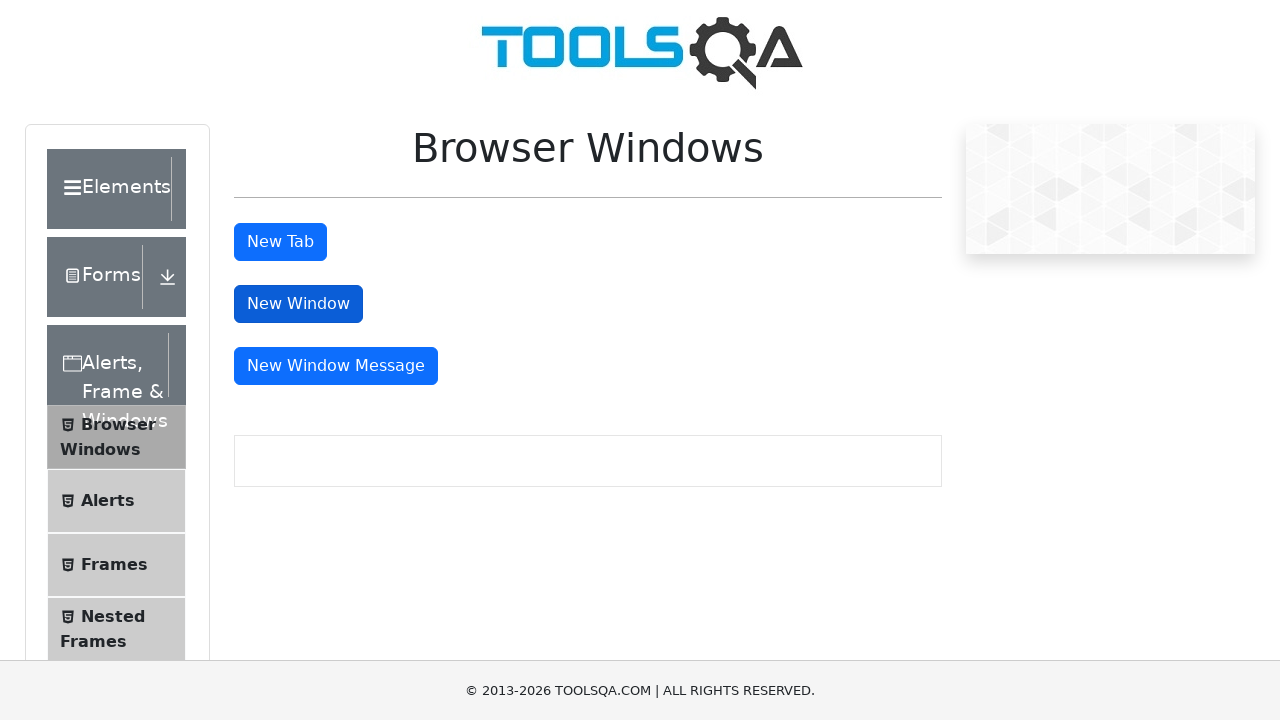

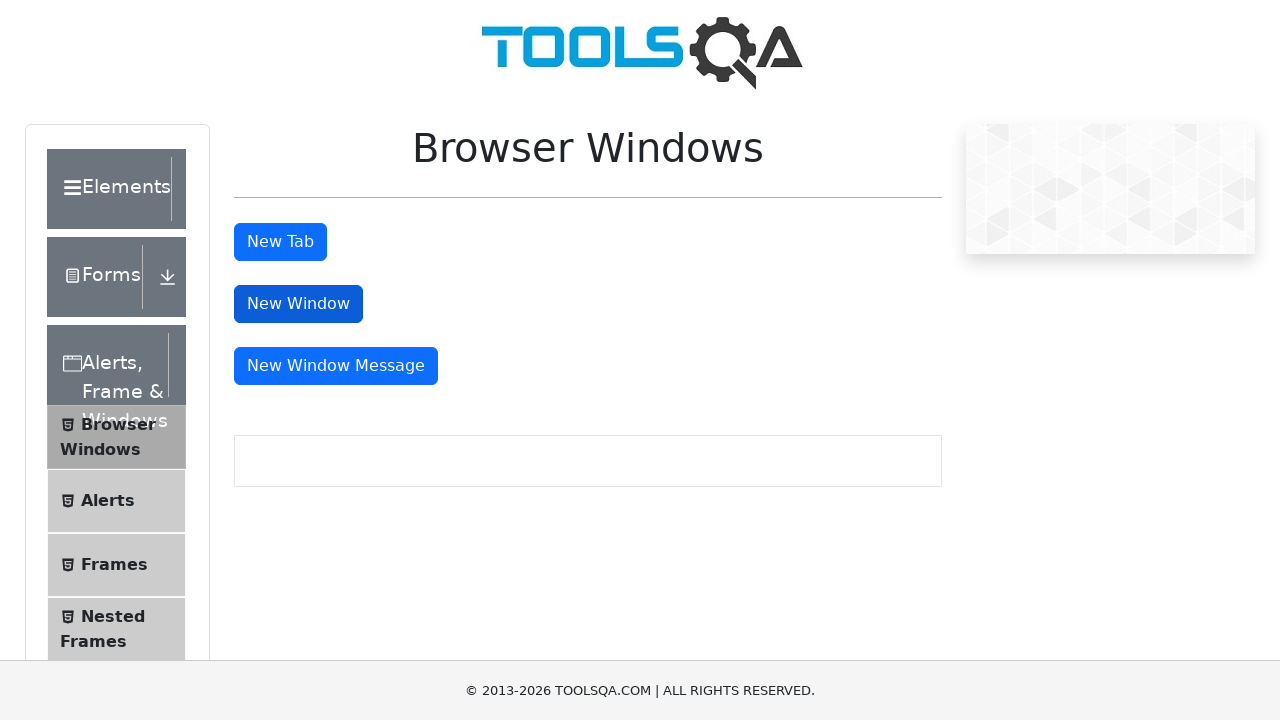